Navigates to WhenWise booking site and verifies the page title

Starting URL: https://whenwise.agileway.net

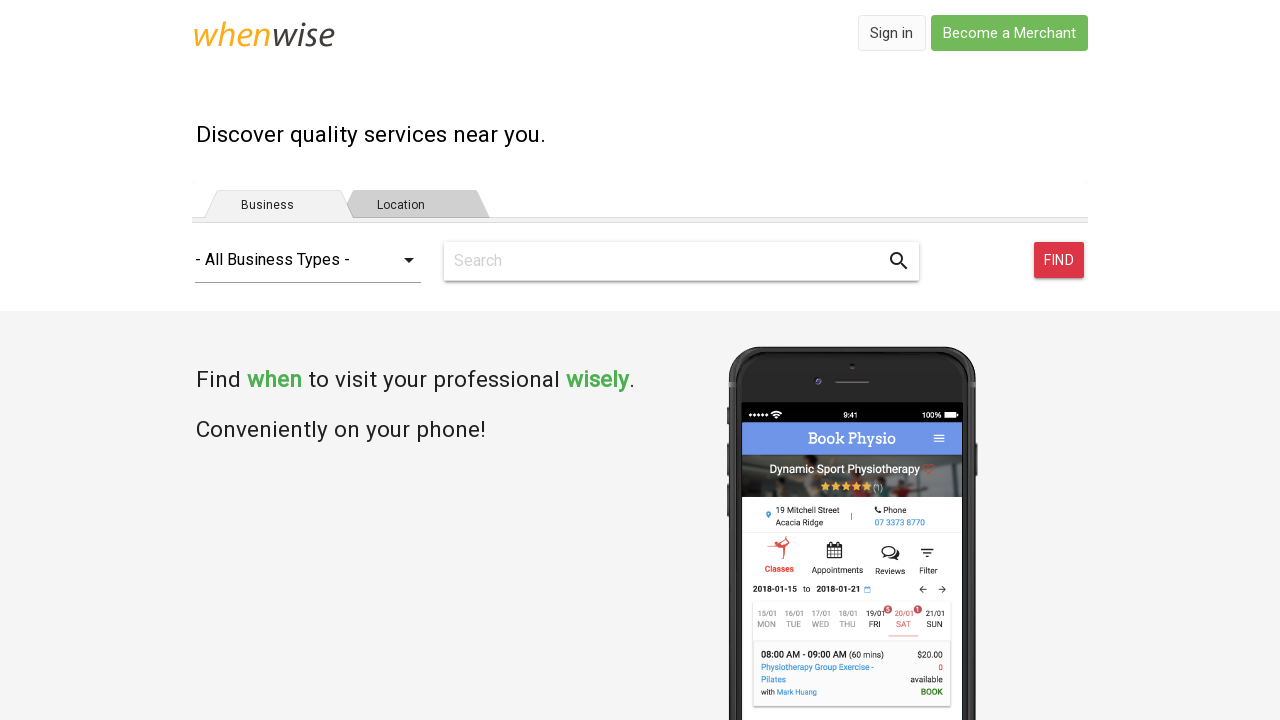

Navigated to WhenWise booking site
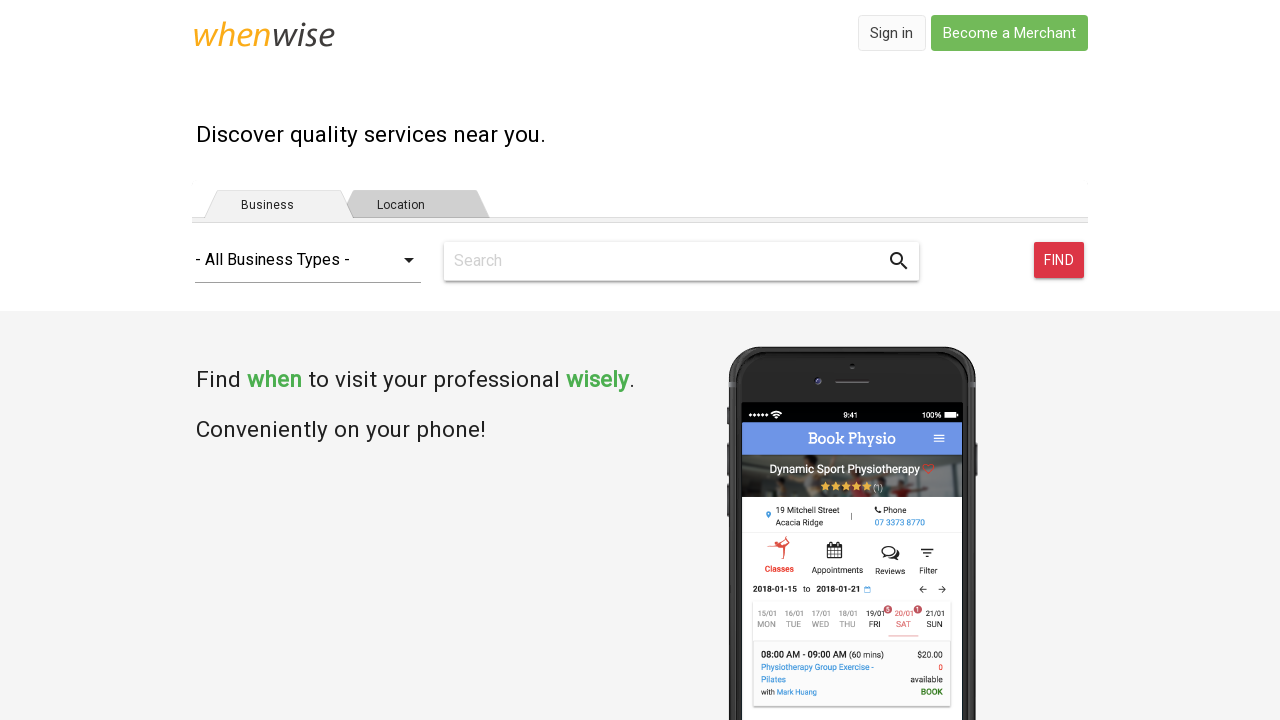

Verified page title is 'WhenWise - Booking Made Easy'
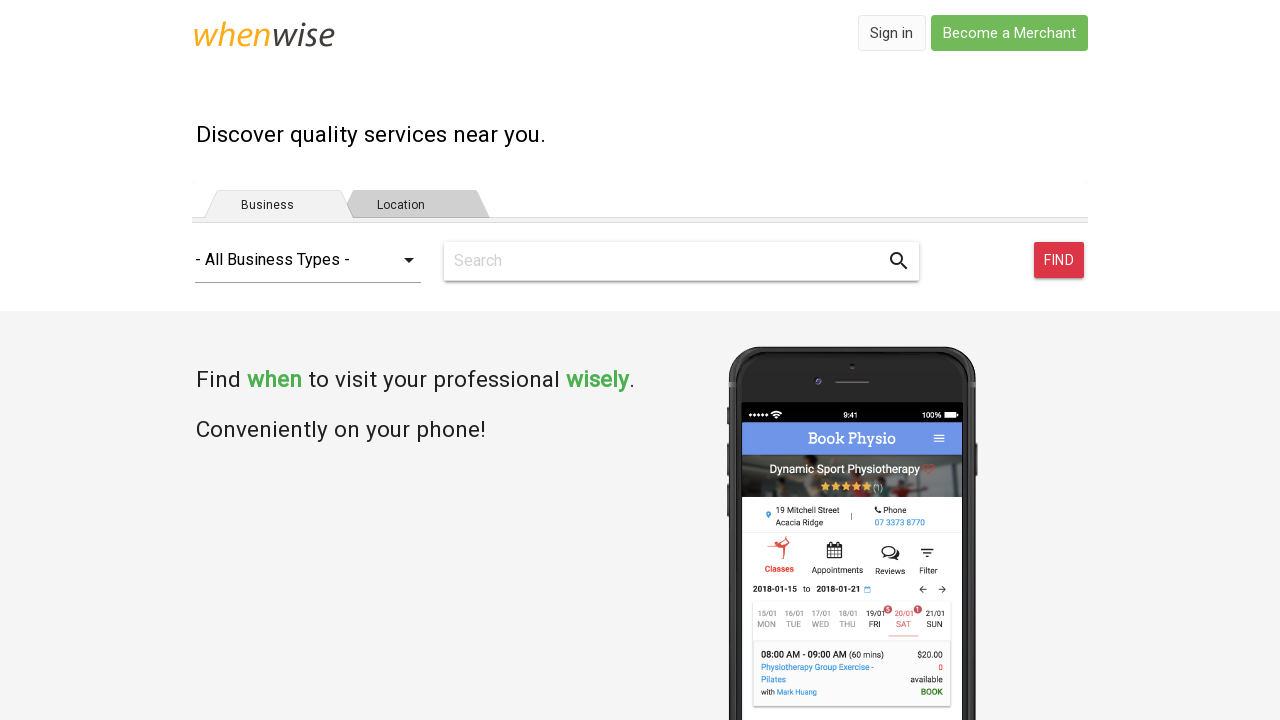

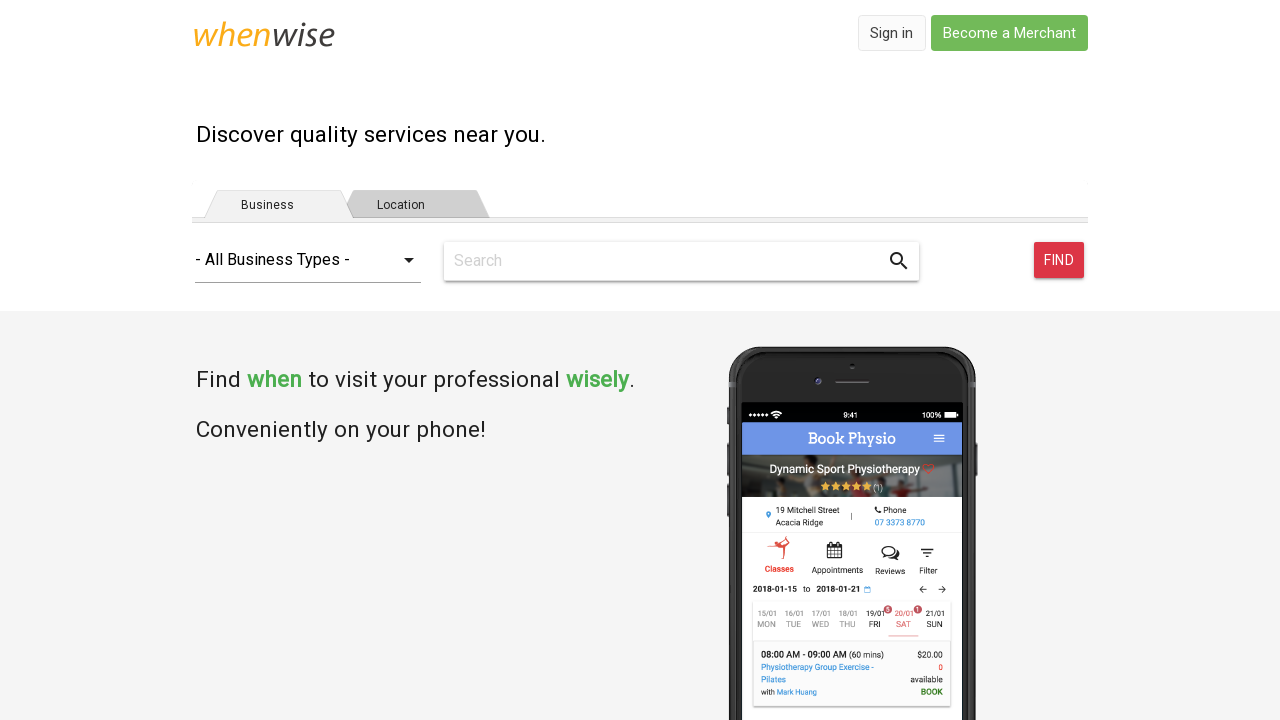